Tests navigation on a practice automation page by locating footer section links and clicking on each link in the first column to open them in new tabs.

Starting URL: https://rahulshettyacademy.com/AutomationPractice/

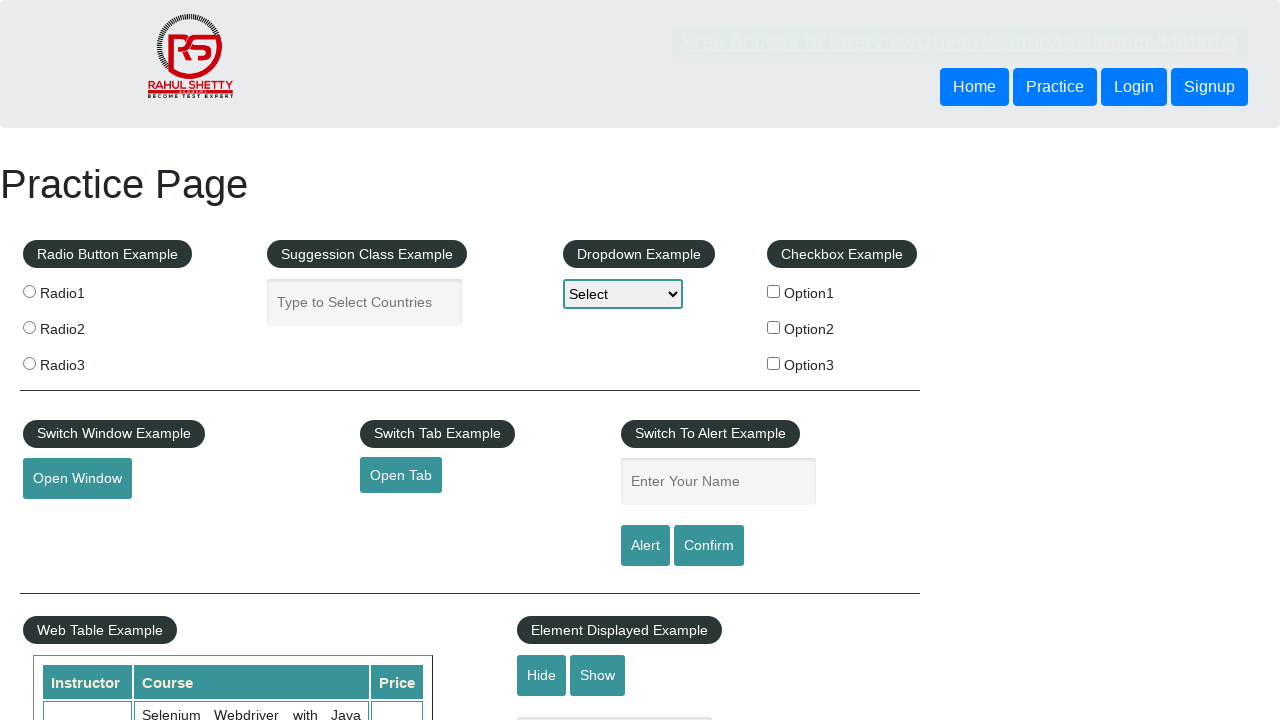

Footer section (#gf-BIG) loaded
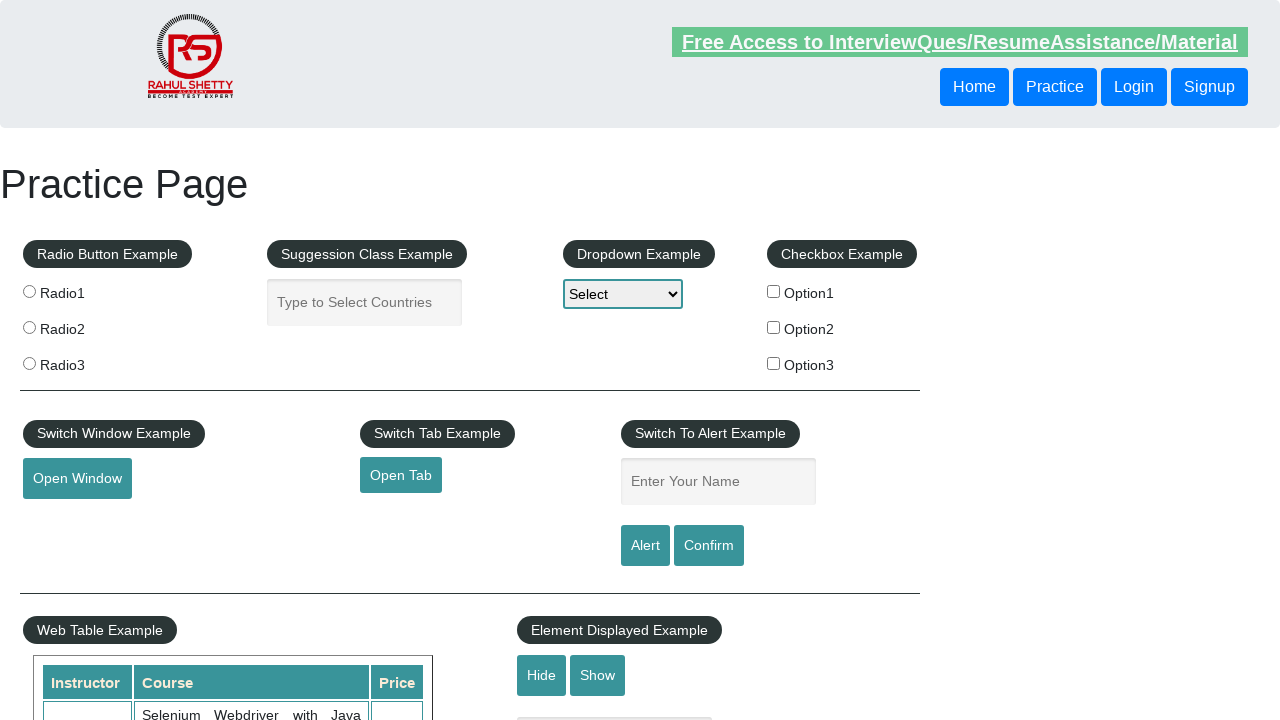

Located footer first column element
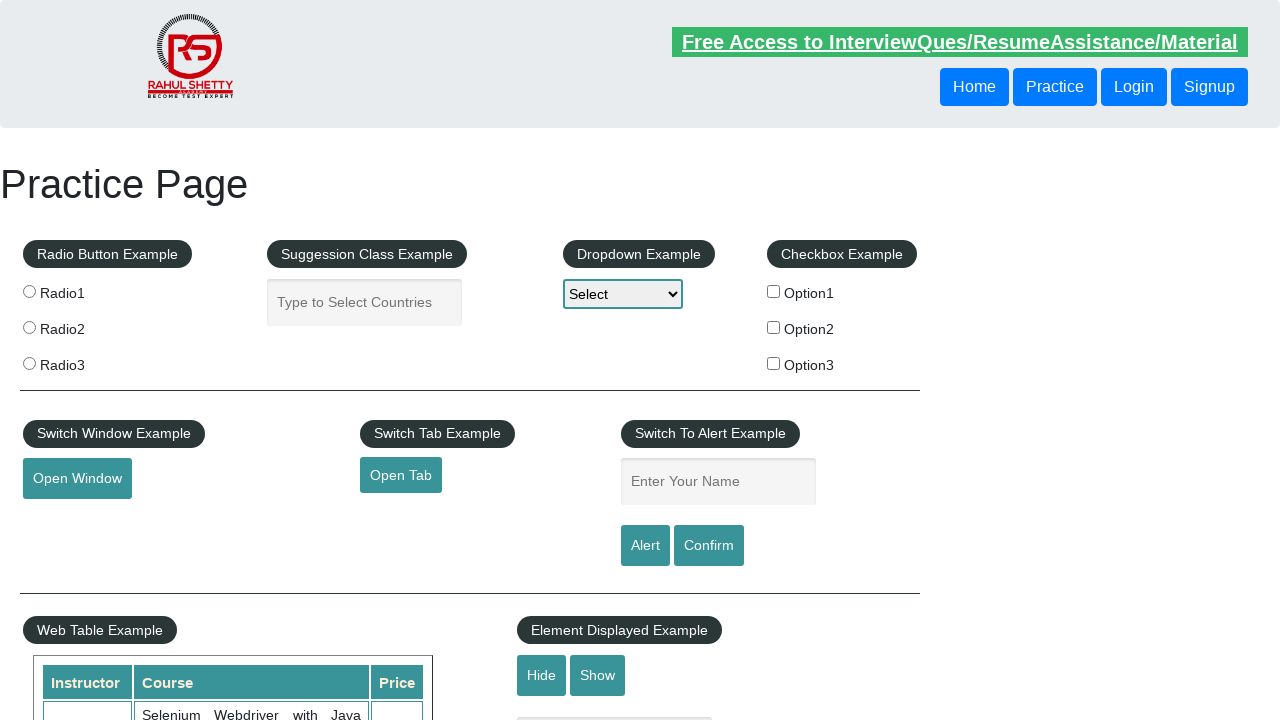

Footer first column element is visible and ready
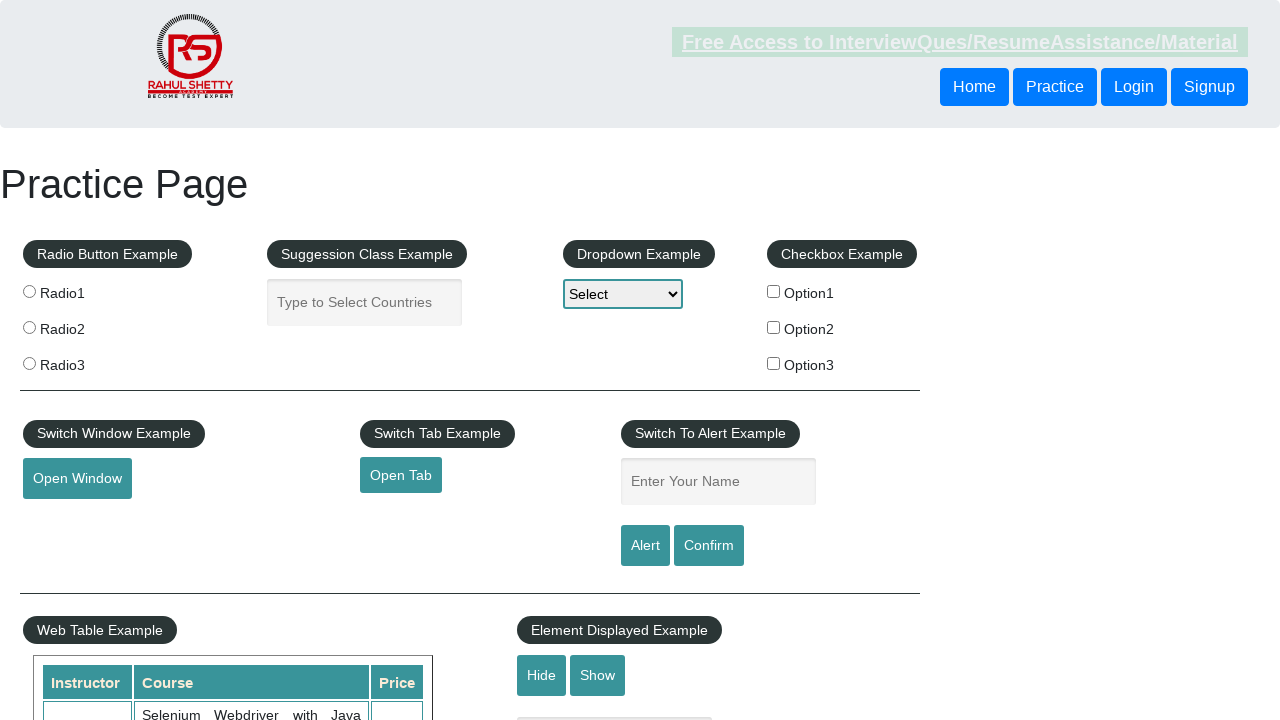

Located all links in footer first column
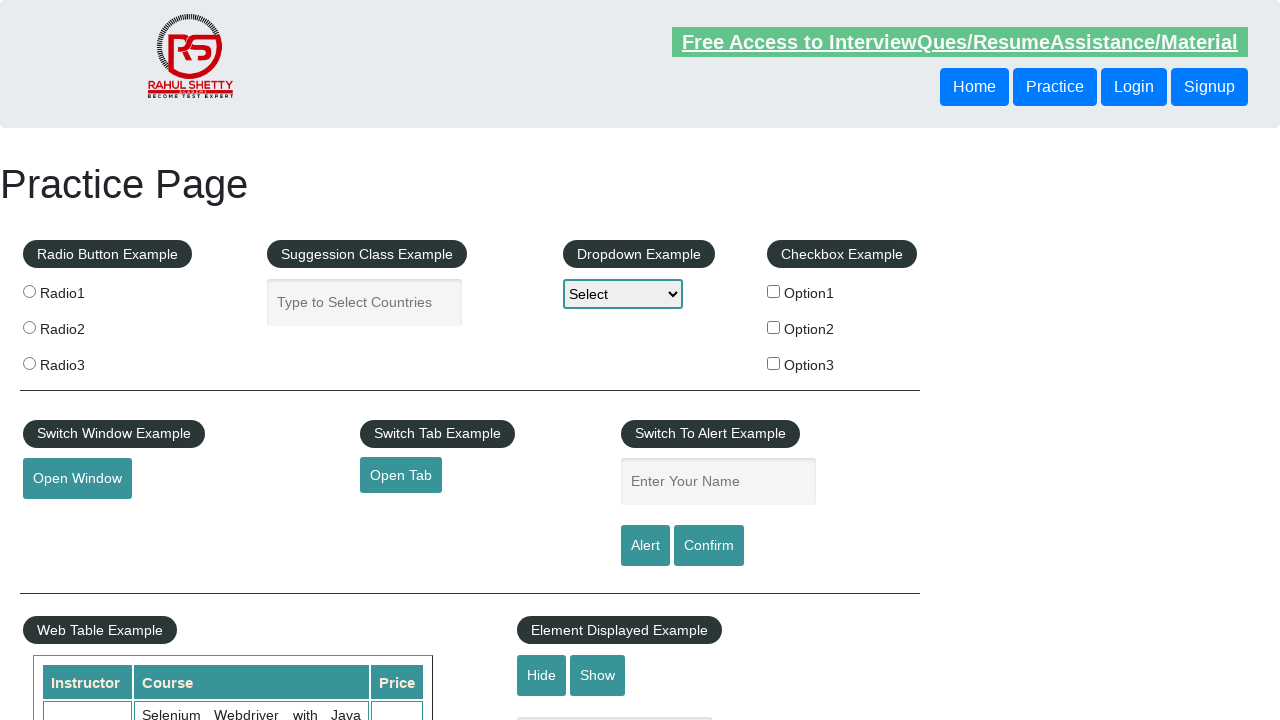

Found 5 links in footer first column
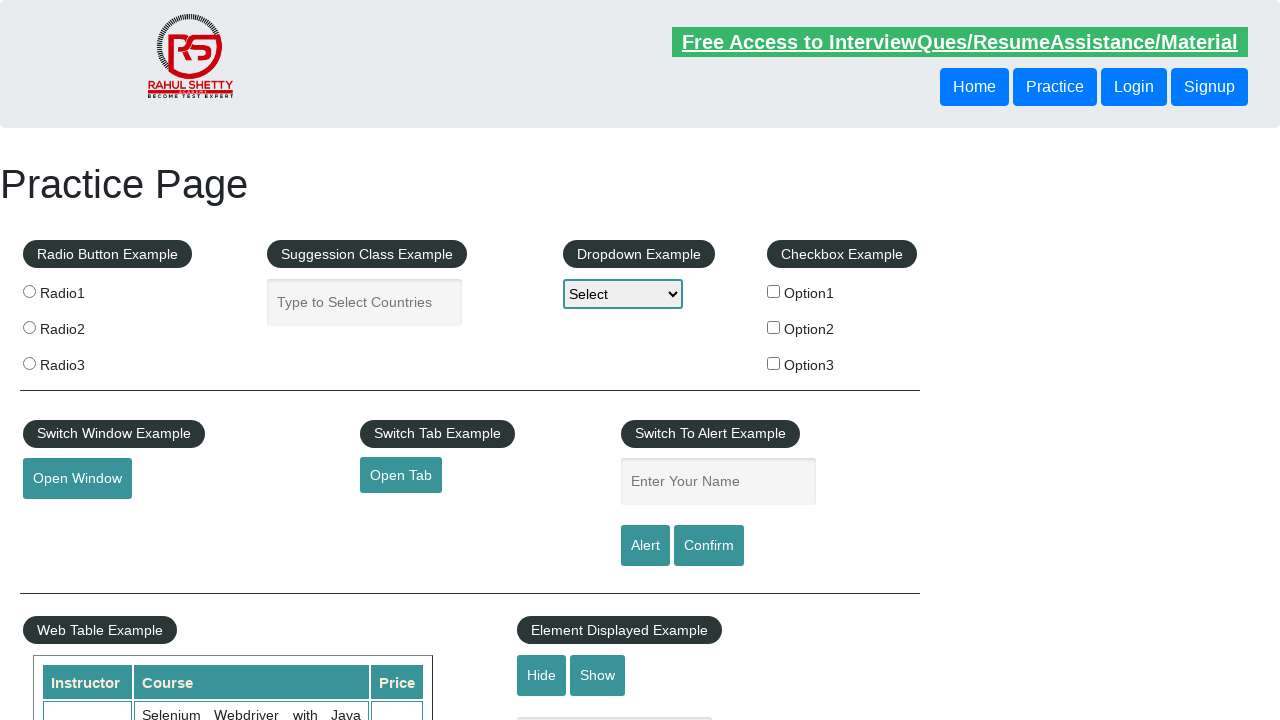

Opened footer link 1 in new tab using Ctrl+Click at (68, 520) on xpath=//div[@id='gf-BIG']//table/tbody/tr/td[1]/ul >> a >> nth=1
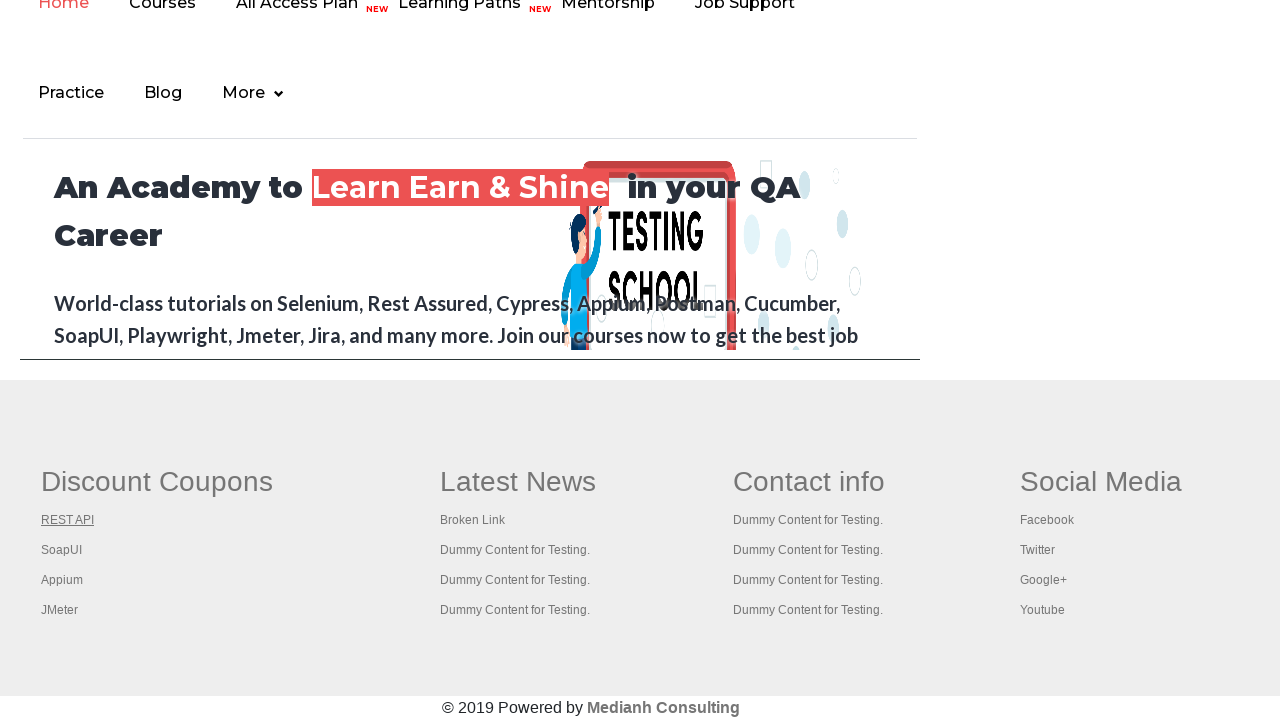

Waited 2 seconds after opening link 1
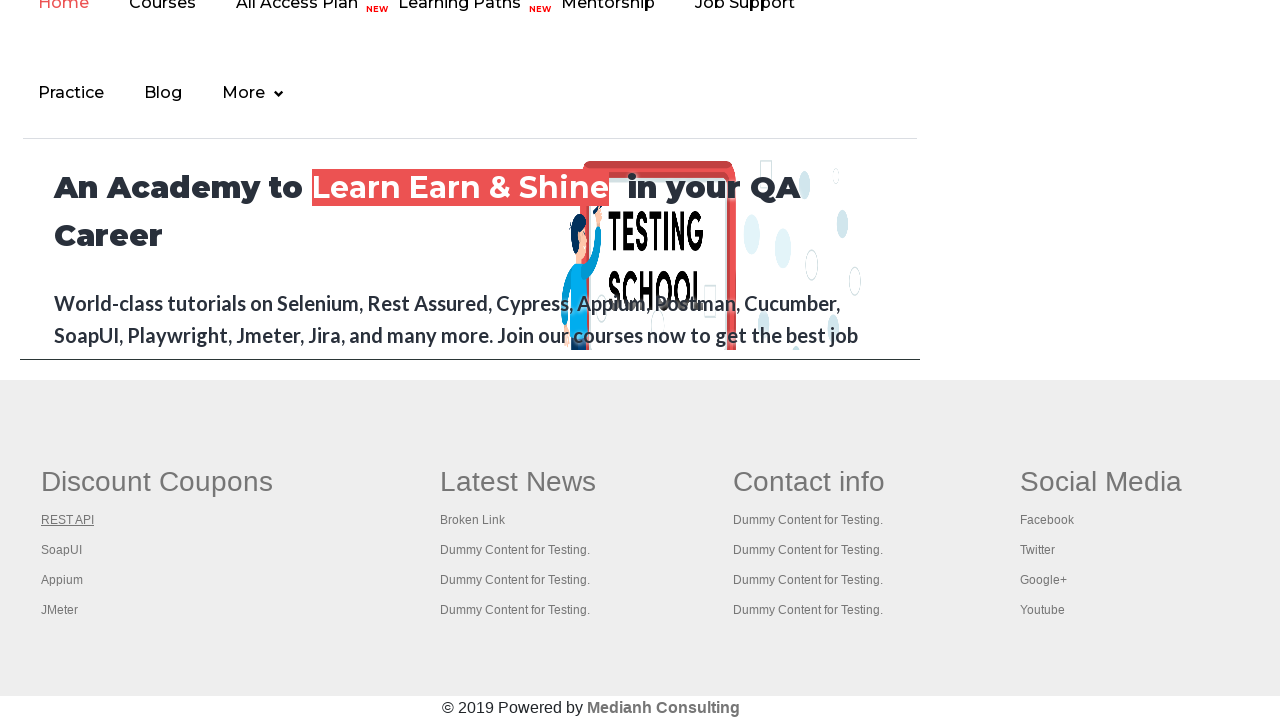

Opened footer link 2 in new tab using Ctrl+Click at (62, 550) on xpath=//div[@id='gf-BIG']//table/tbody/tr/td[1]/ul >> a >> nth=2
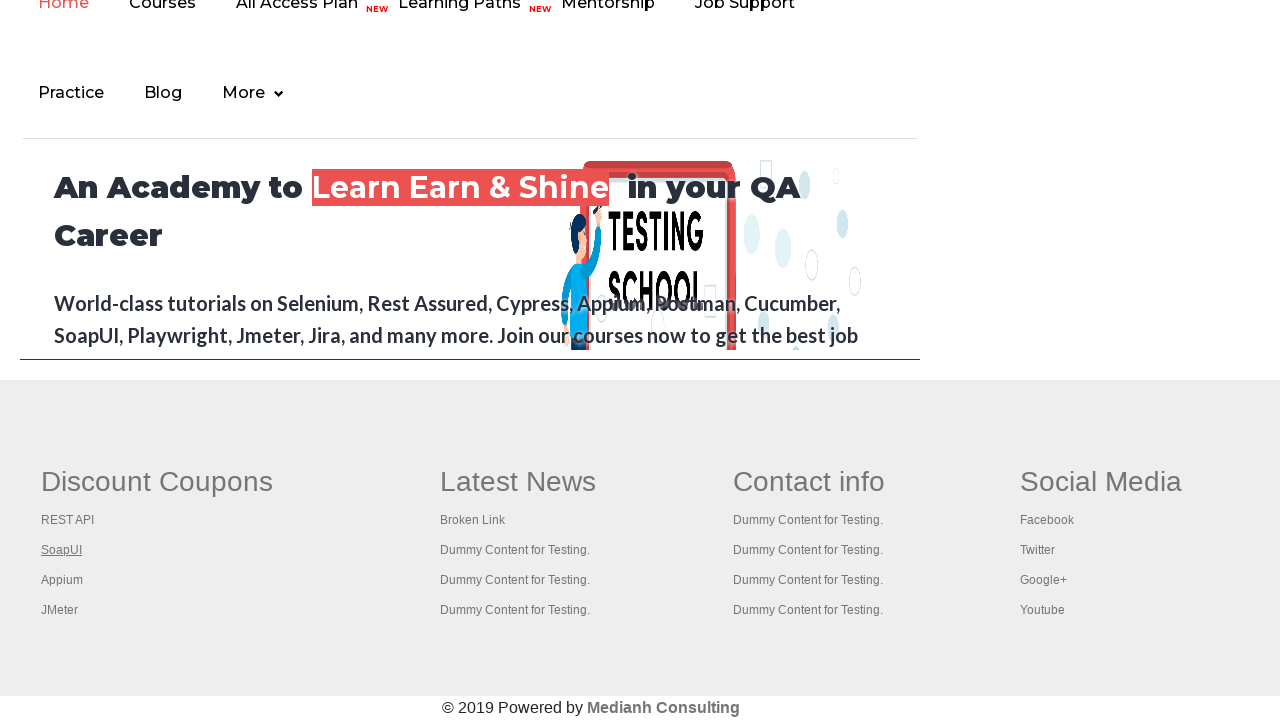

Waited 2 seconds after opening link 2
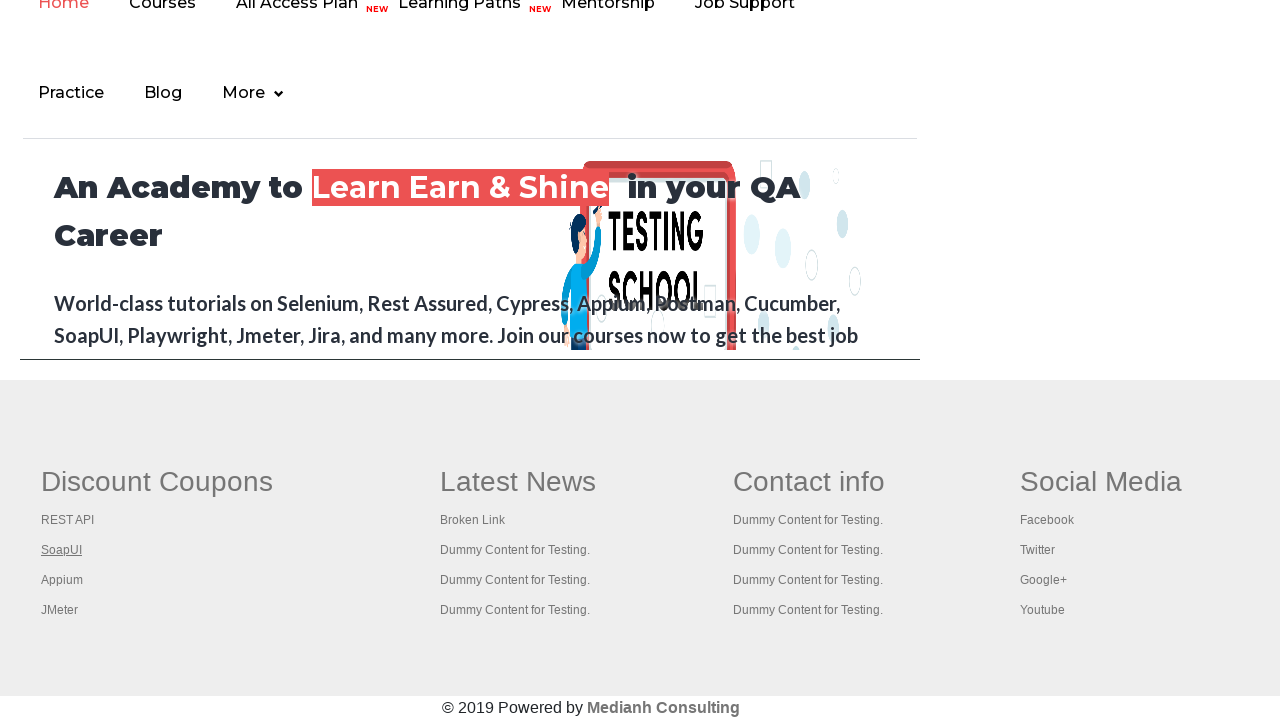

Opened footer link 3 in new tab using Ctrl+Click at (62, 580) on xpath=//div[@id='gf-BIG']//table/tbody/tr/td[1]/ul >> a >> nth=3
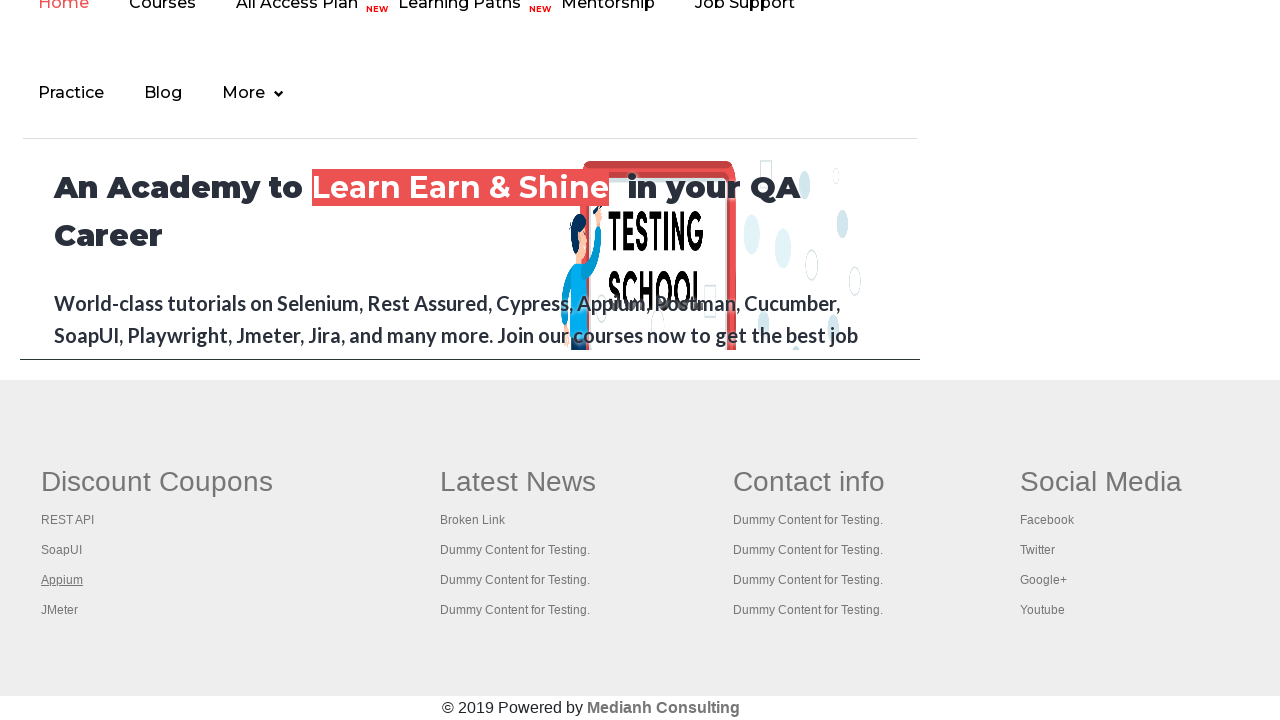

Waited 2 seconds after opening link 3
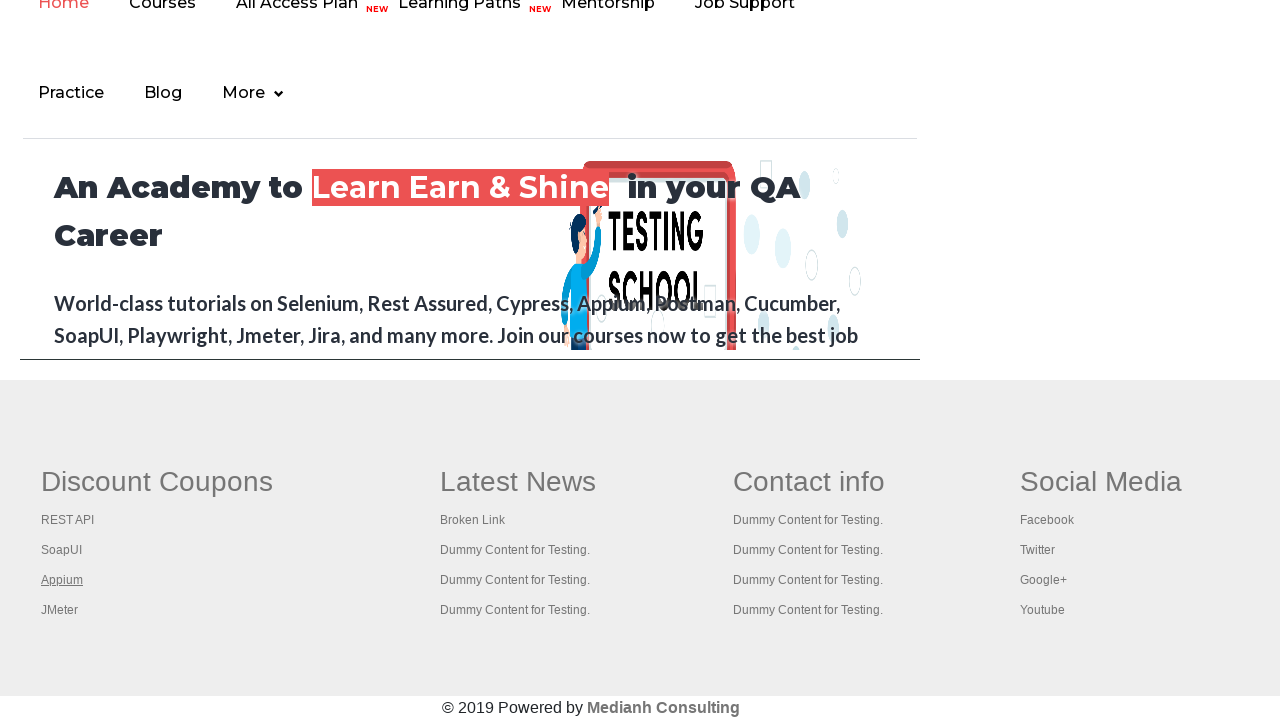

Opened footer link 4 in new tab using Ctrl+Click at (60, 610) on xpath=//div[@id='gf-BIG']//table/tbody/tr/td[1]/ul >> a >> nth=4
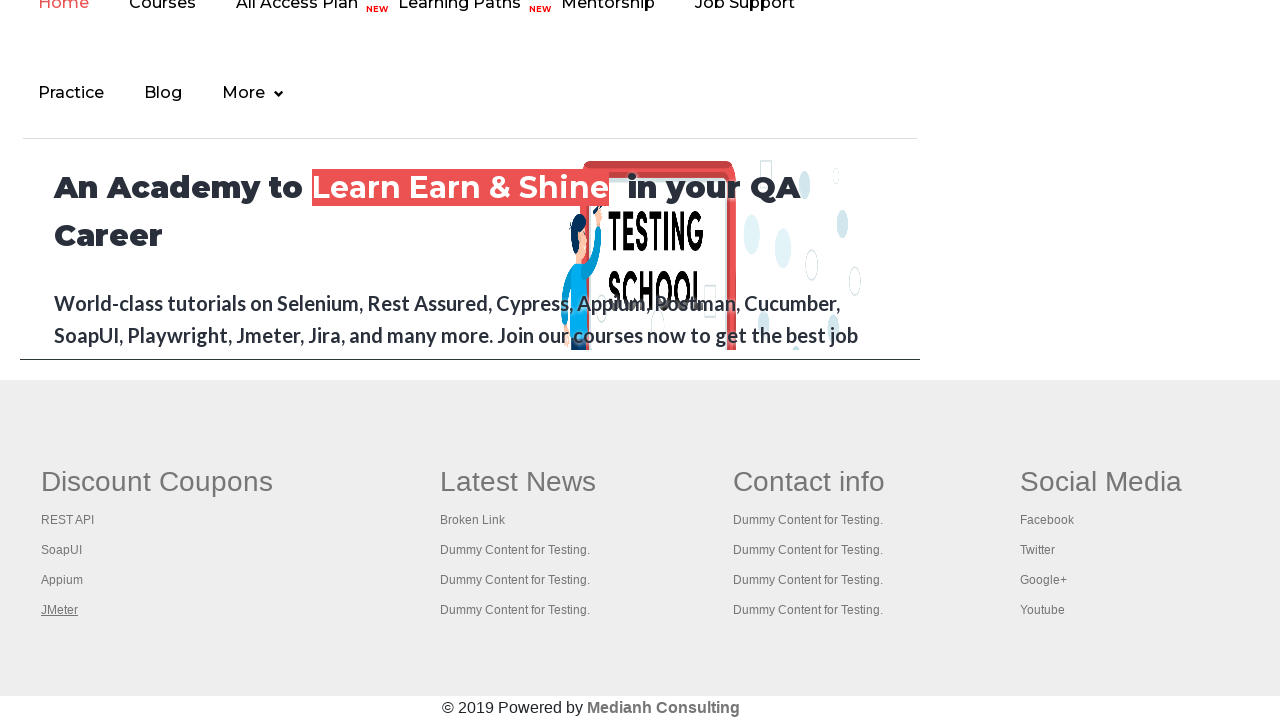

Waited 2 seconds after opening link 4
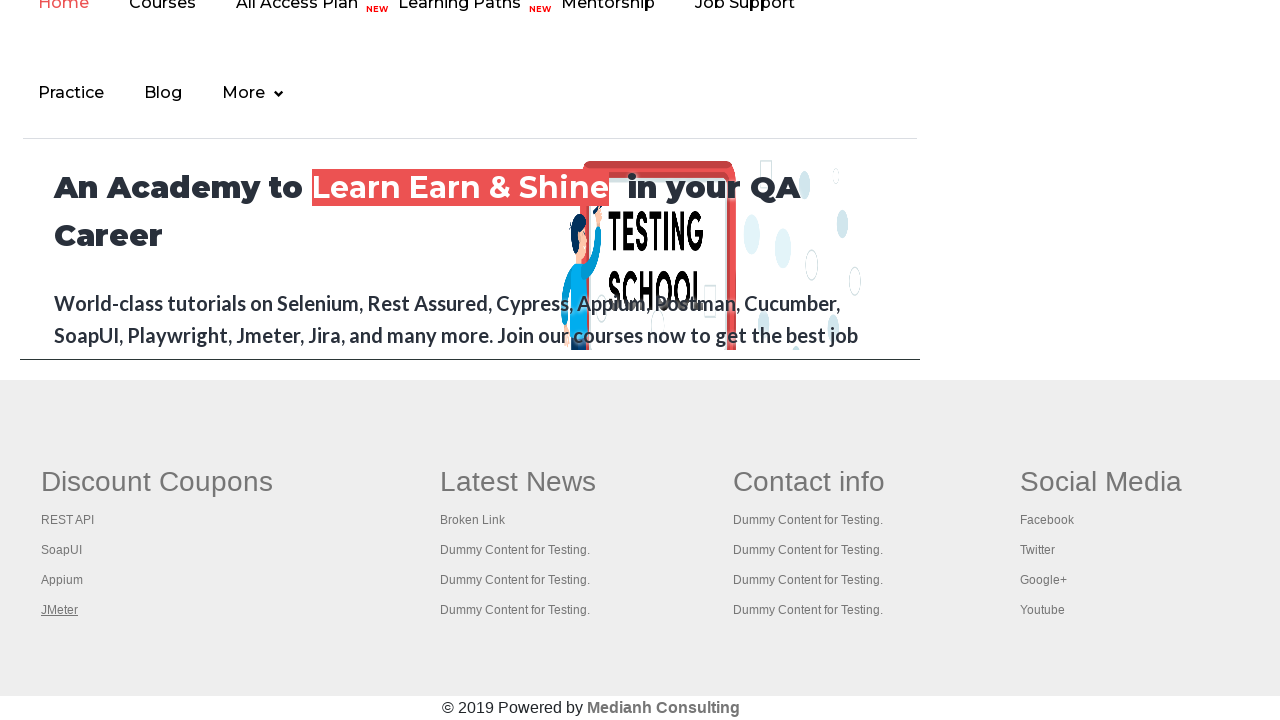

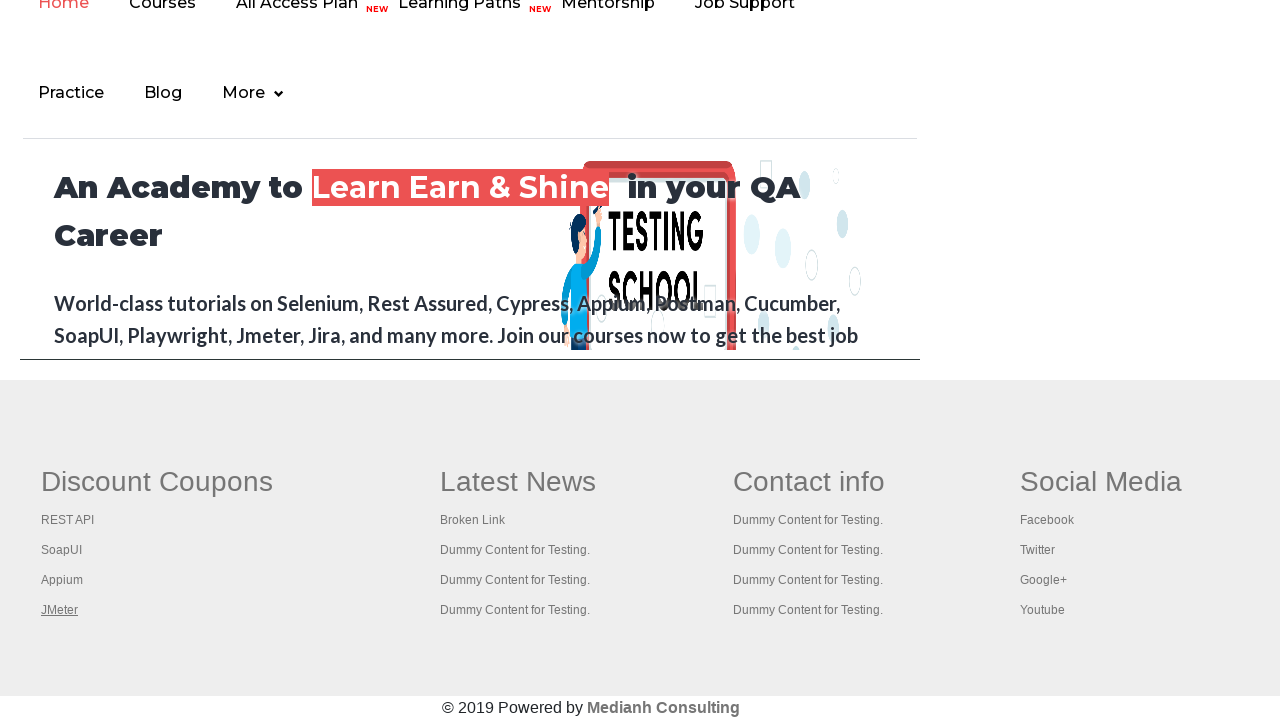